Tests JavaScript alert handling by clicking buttons that trigger different types of alerts, then accepting the first alert and dismissing the second confirmation dialog.

Starting URL: https://demoqa.com/alerts

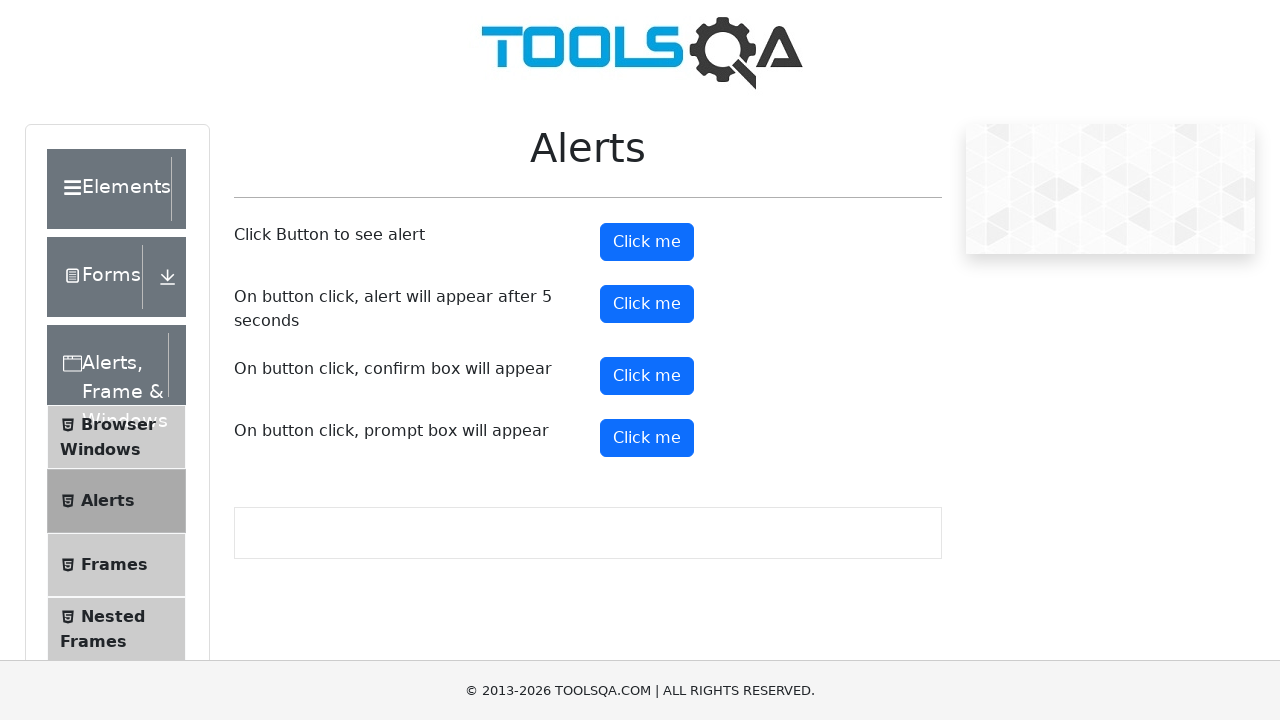

Set up dialog handler to accept the first alert
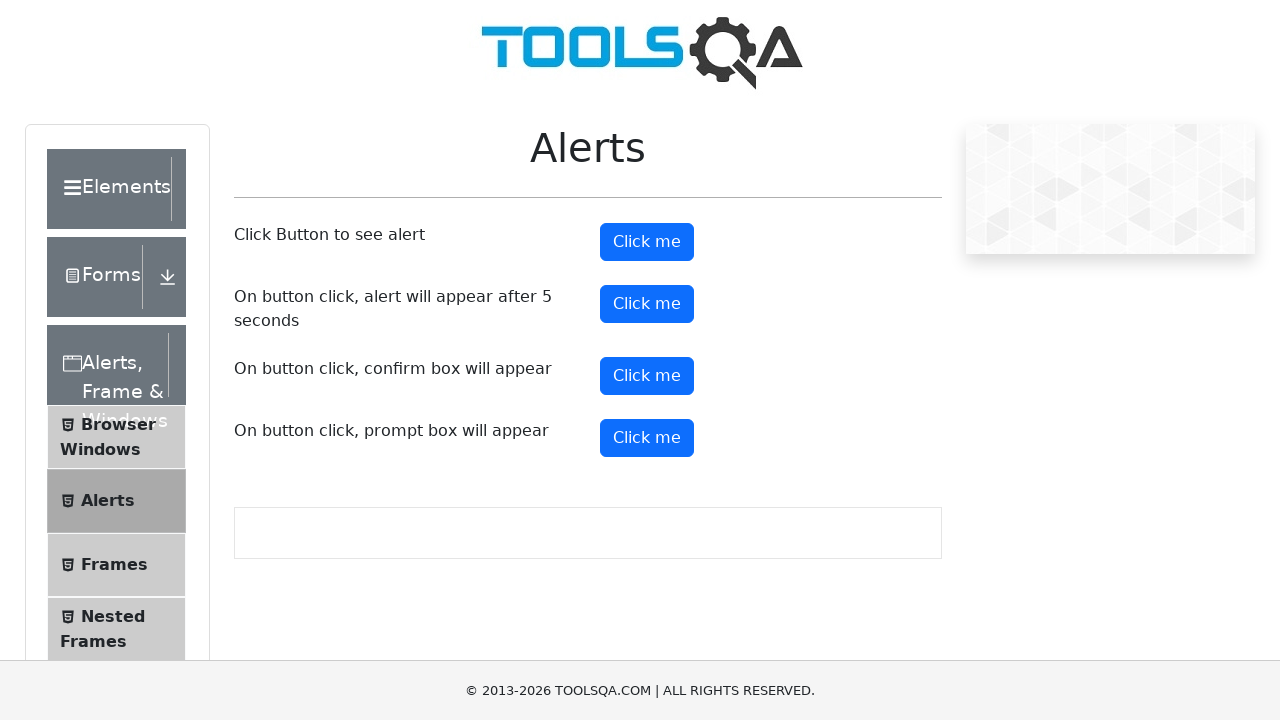

Clicked alert button to trigger simple alert at (647, 242) on #alertButton
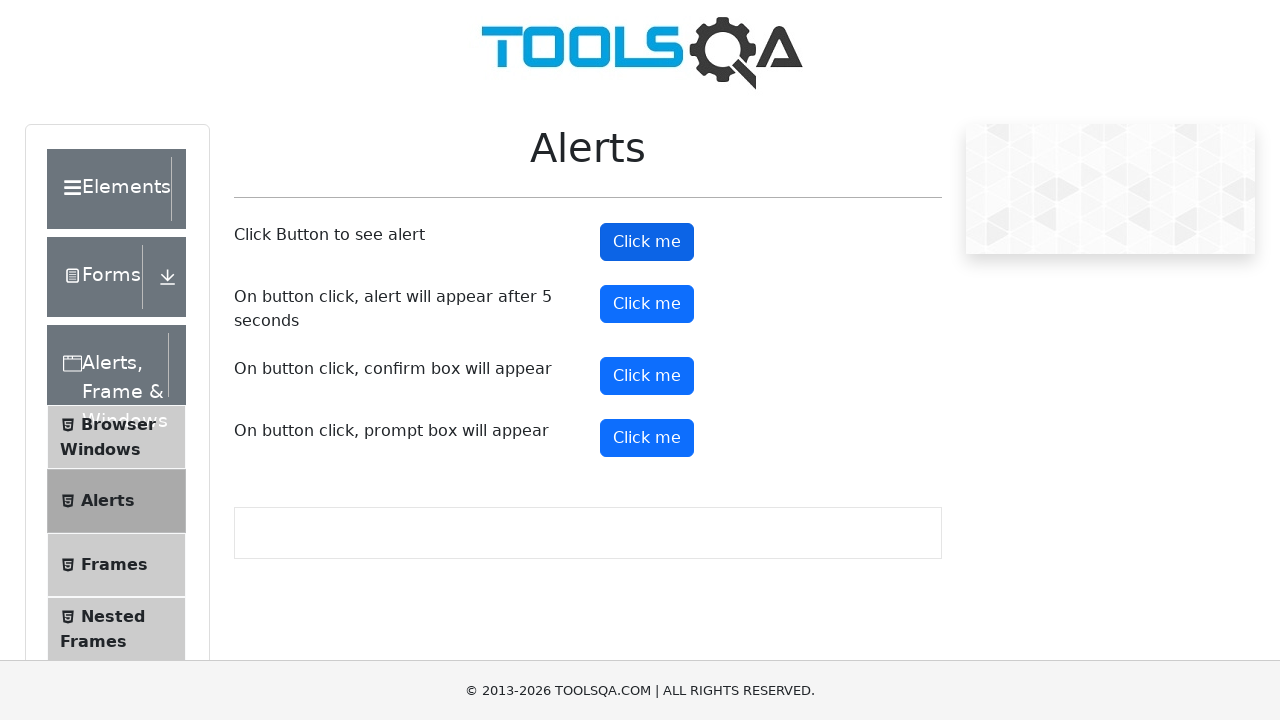

Waited for alert to be accepted and dismissed
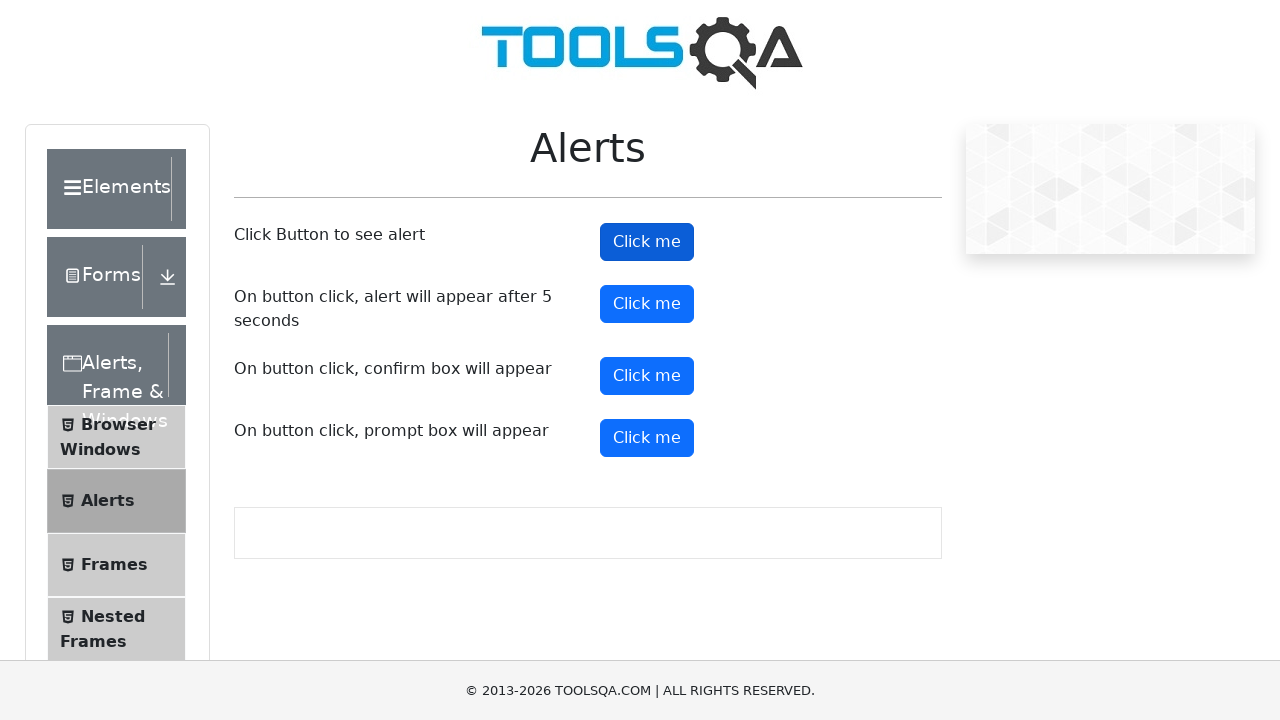

Set up dialog handler to dismiss the confirmation dialog
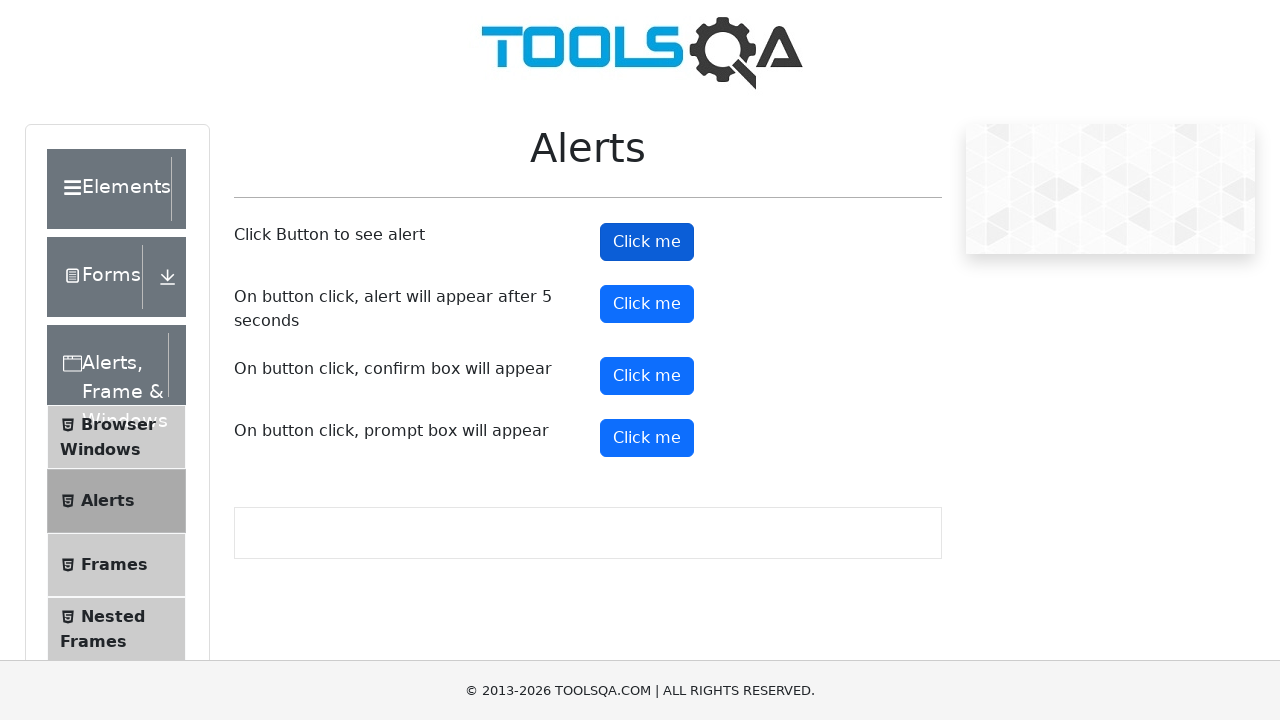

Clicked confirm button to trigger confirmation dialog at (647, 376) on #confirmButton
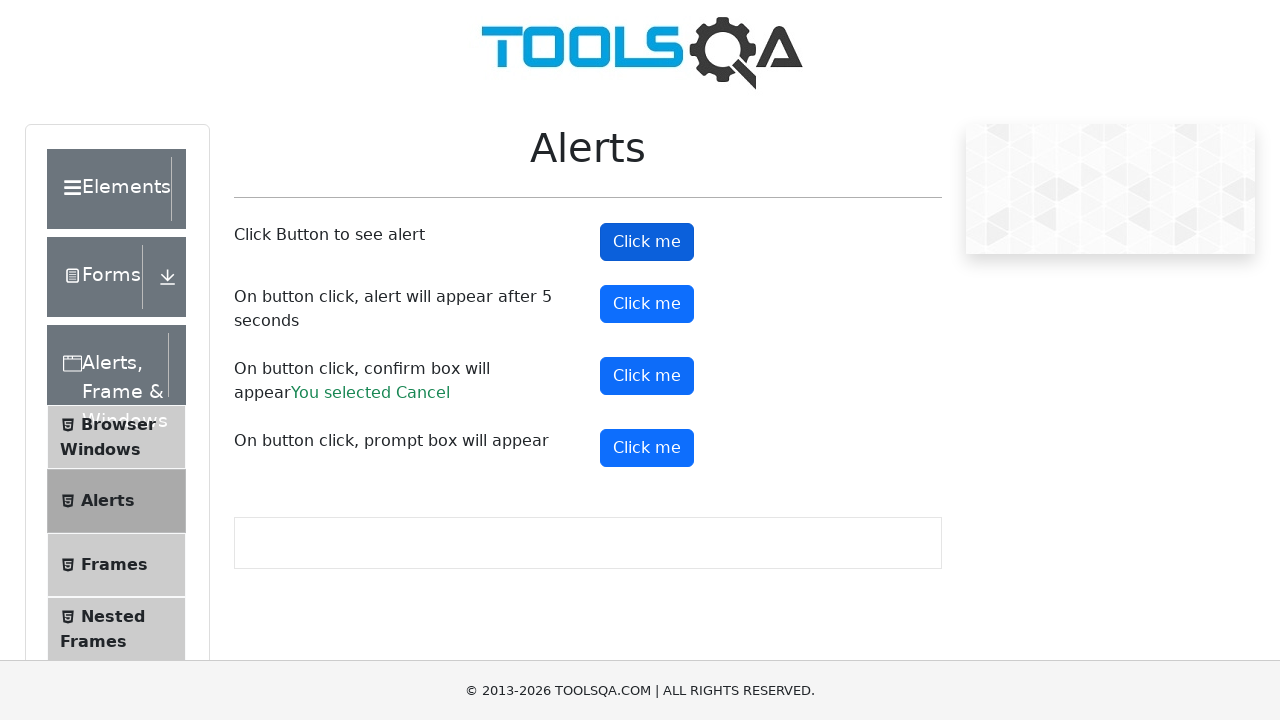

Waited for confirmation dialog to be dismissed
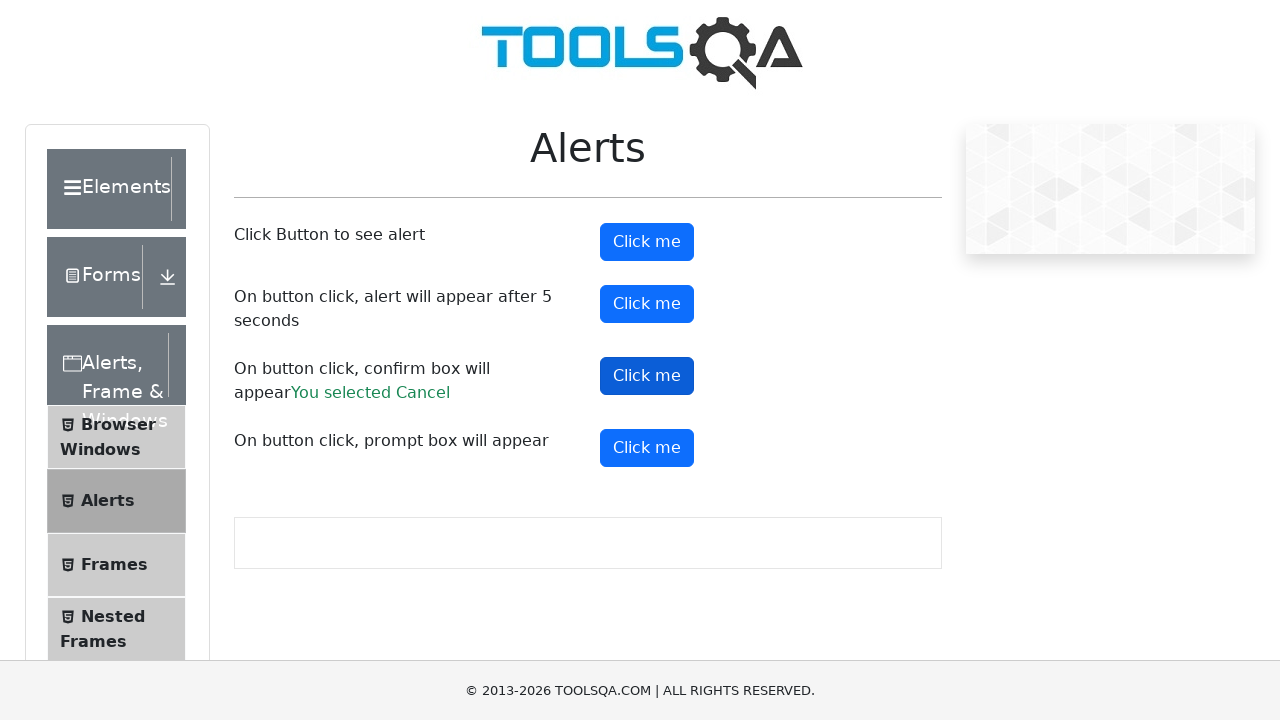

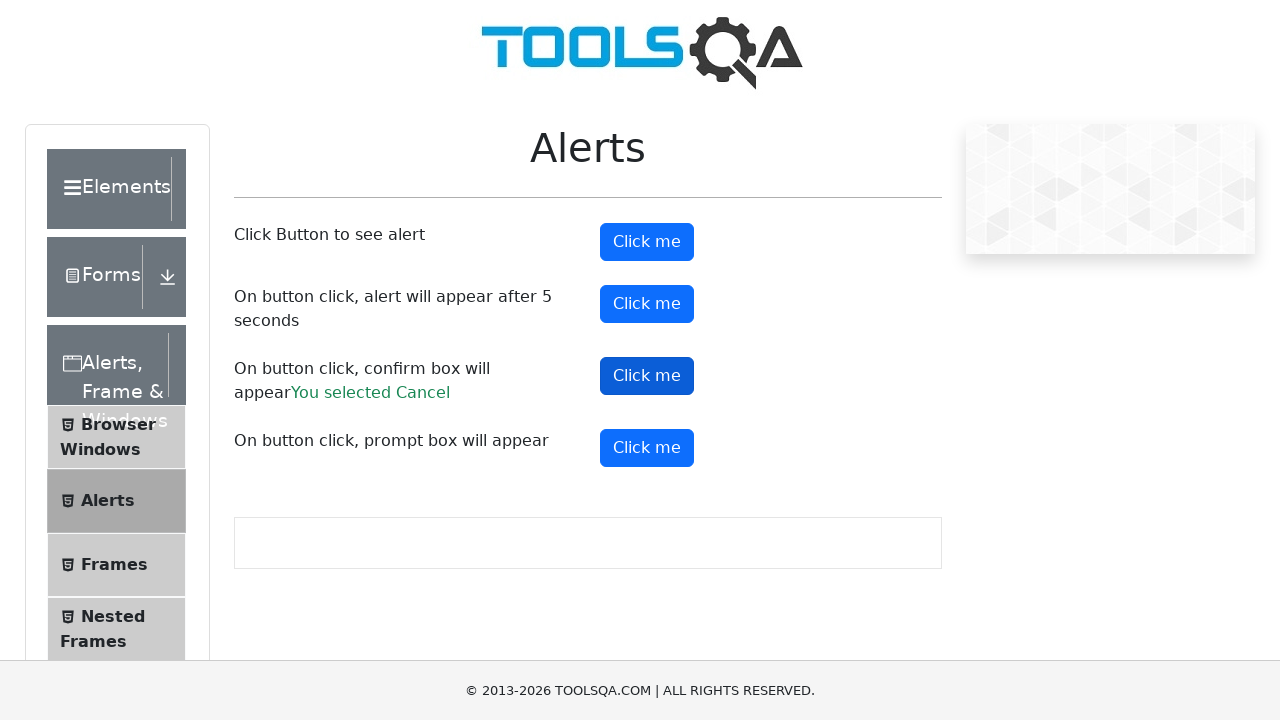